Tests dynamic loading functionality by clicking a start button and waiting for hidden content to become visible

Starting URL: https://the-internet.herokuapp.com/dynamic_loading/1

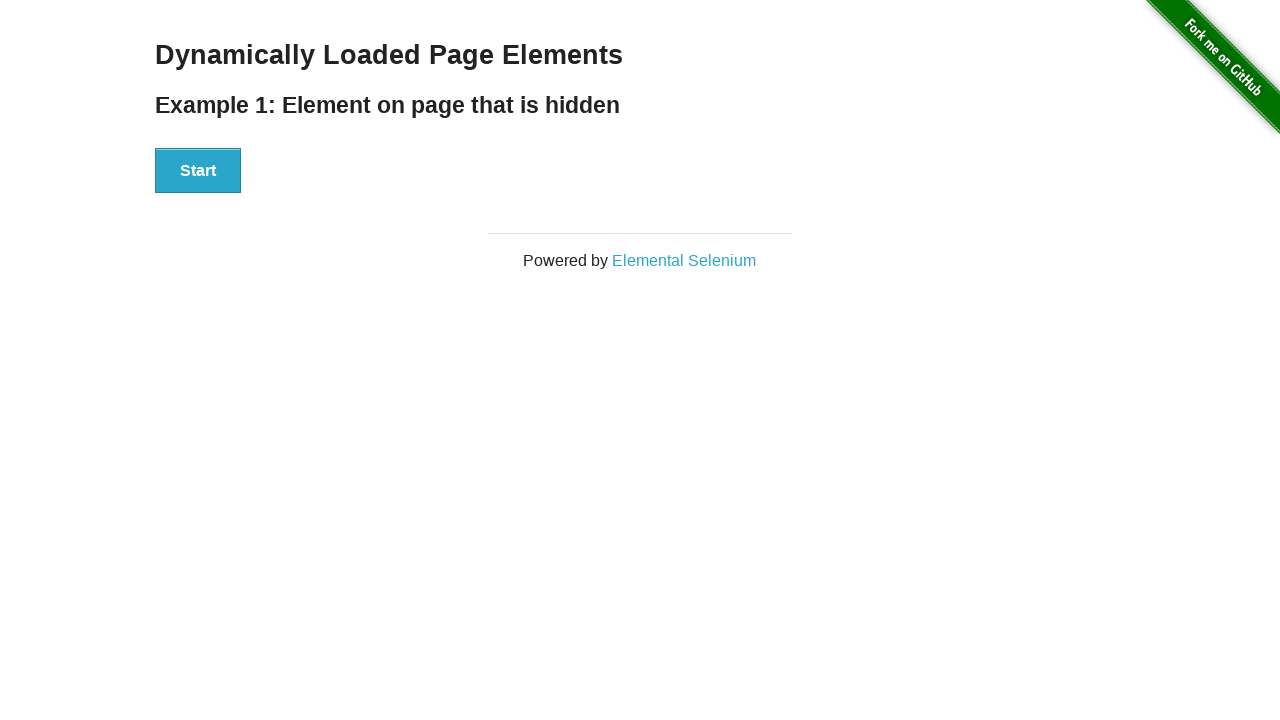

Clicked the start button to trigger dynamic loading at (198, 171) on div#start button
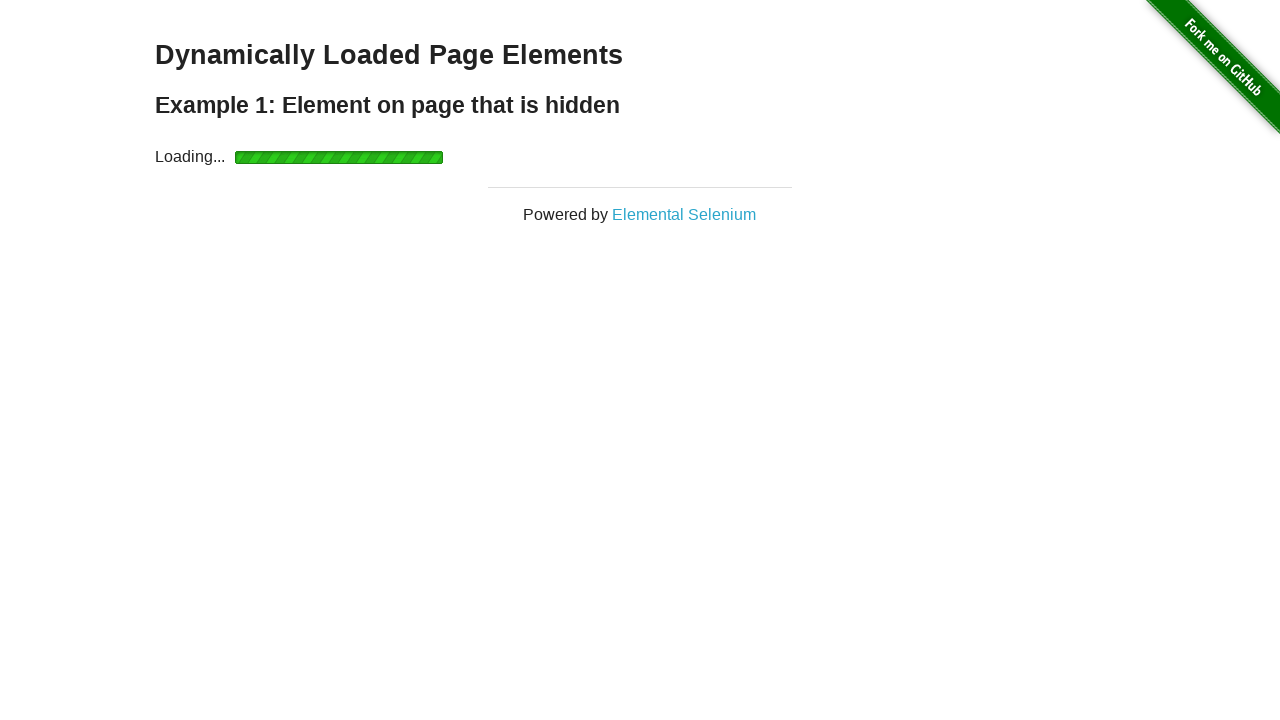

Waited for finish element to become visible
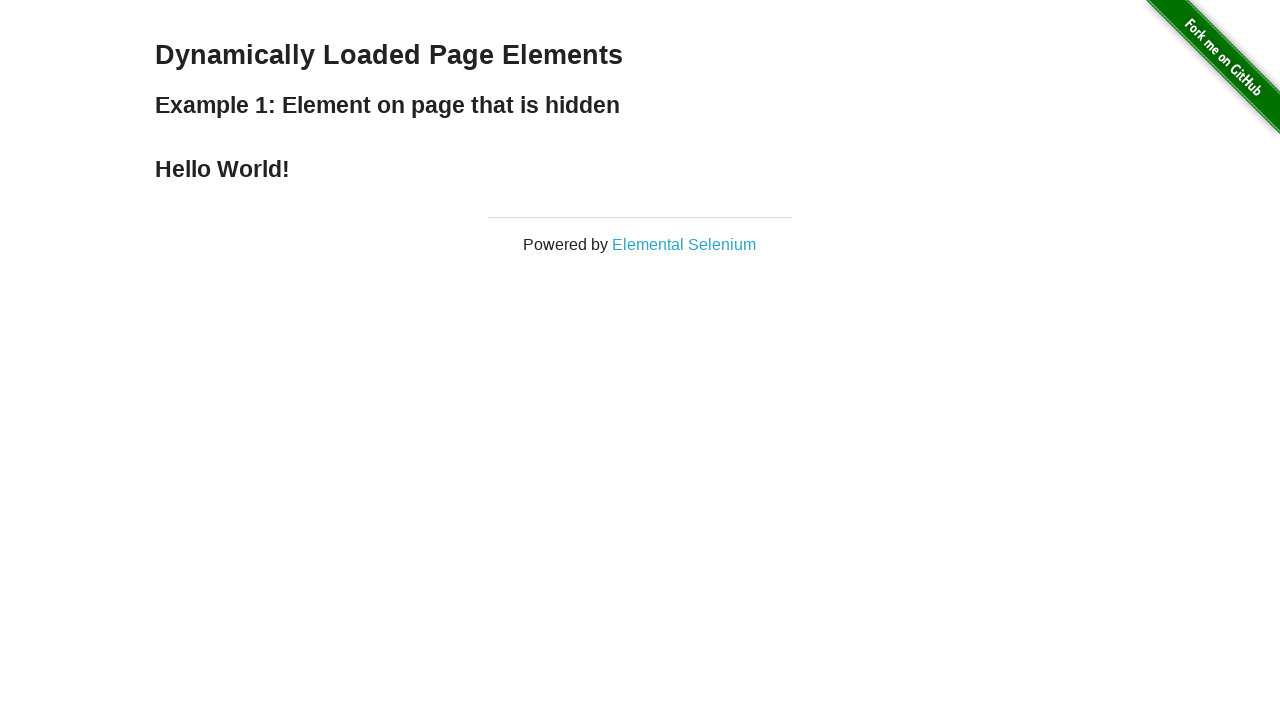

Retrieved finish text content: 'Hello World!'
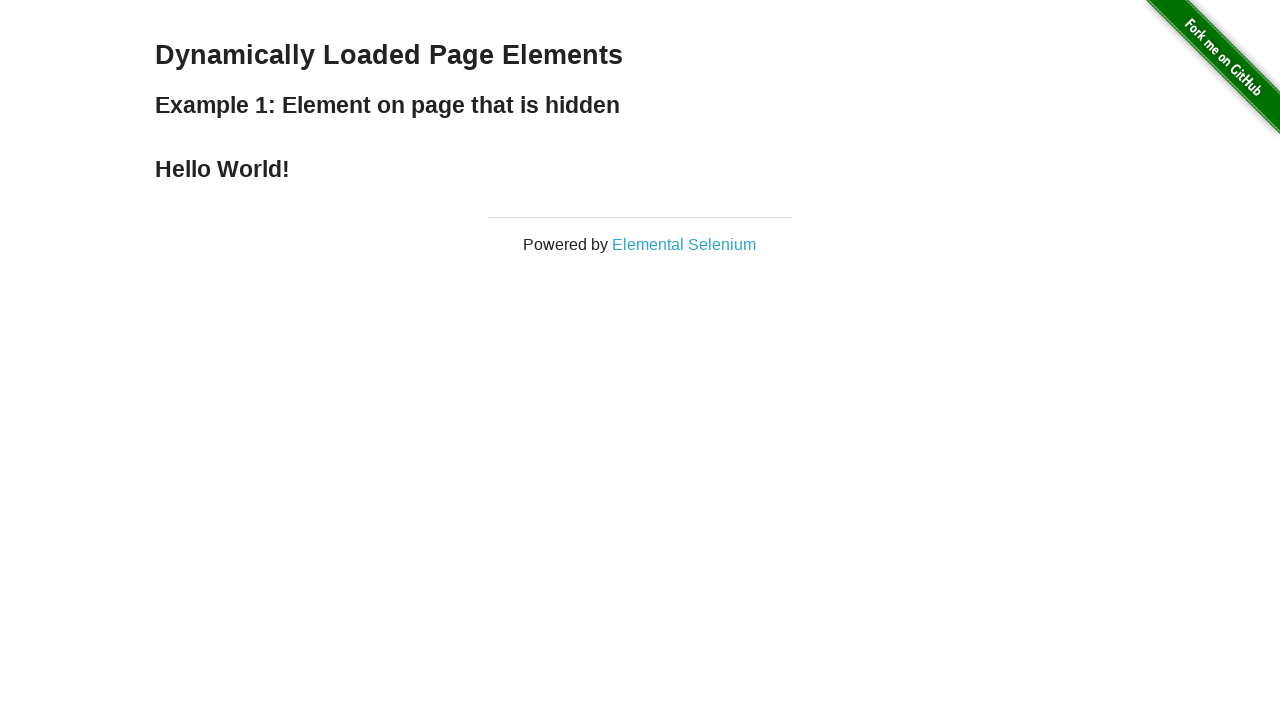

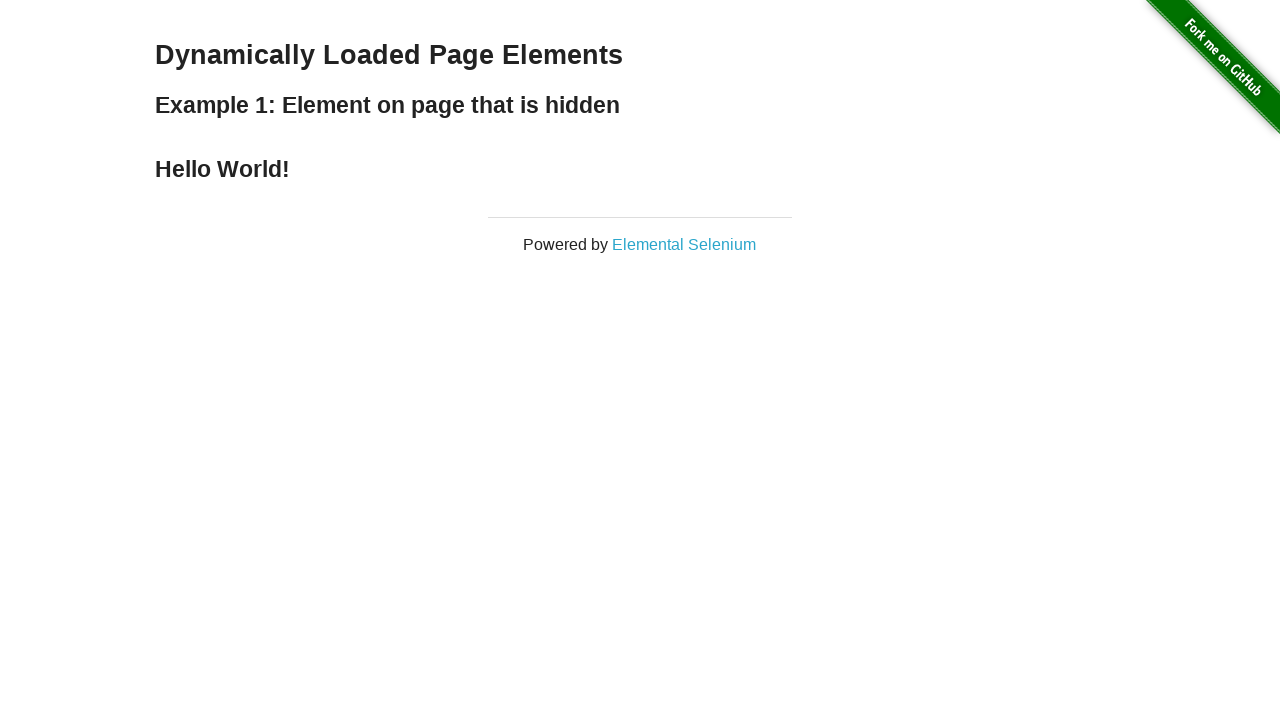